Verifies the header navigation bar in Firefox by clicking through Overview, Generate API Key, Authentication, Recover API Key, and Browse APIs menu items

Starting URL: https://api.nasa.gov/

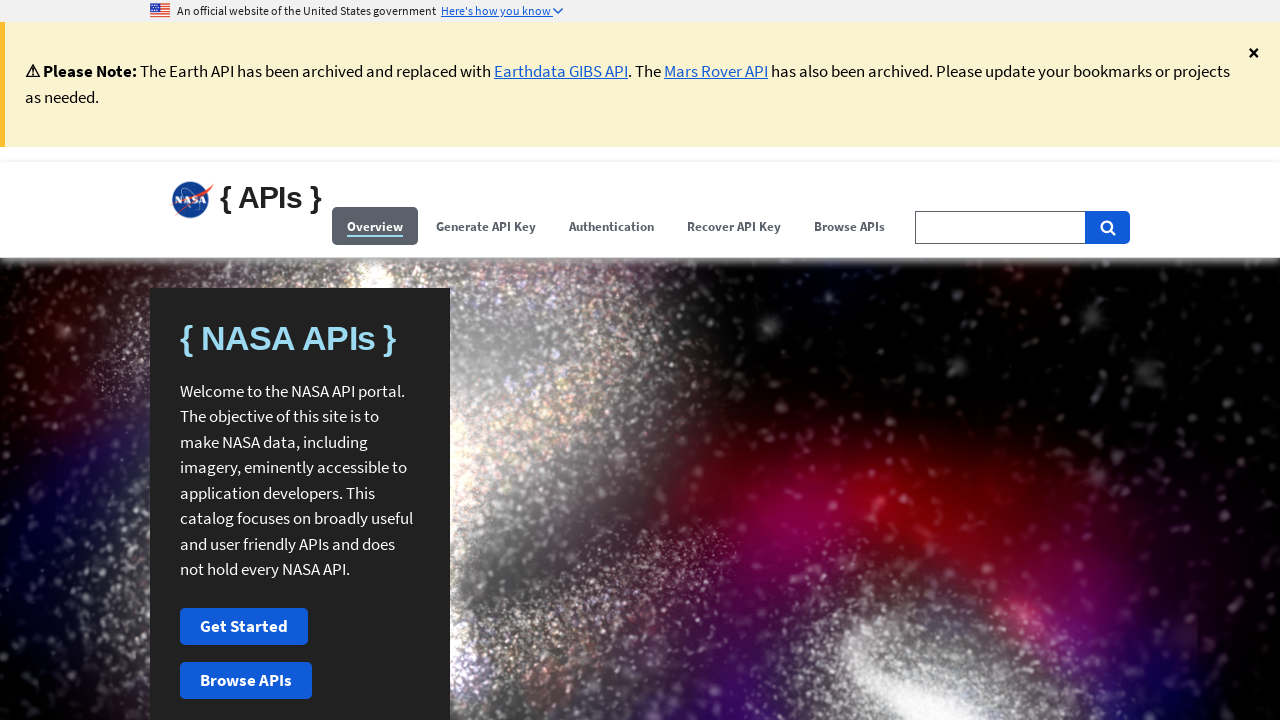

NASA API page loaded - favicon element found
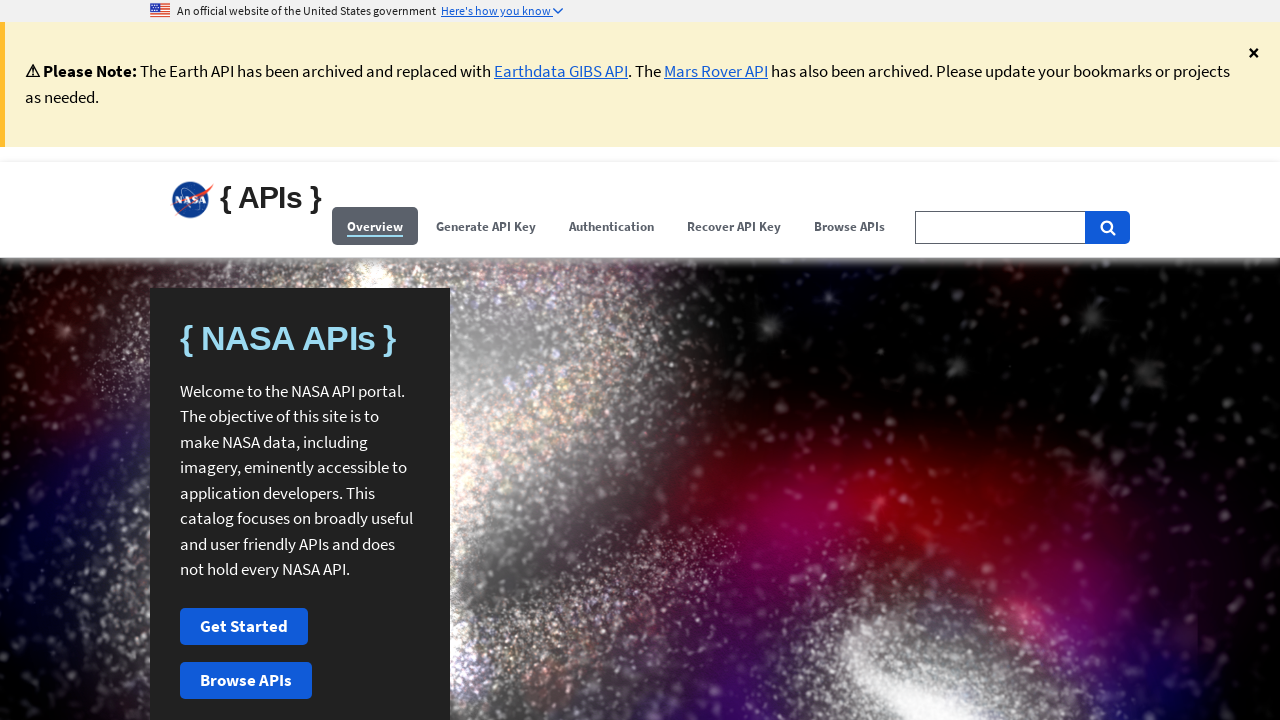

Clicked Overview menu item in header navigation at (375, 226) on (//span[contains(.,'Overview')])[1]
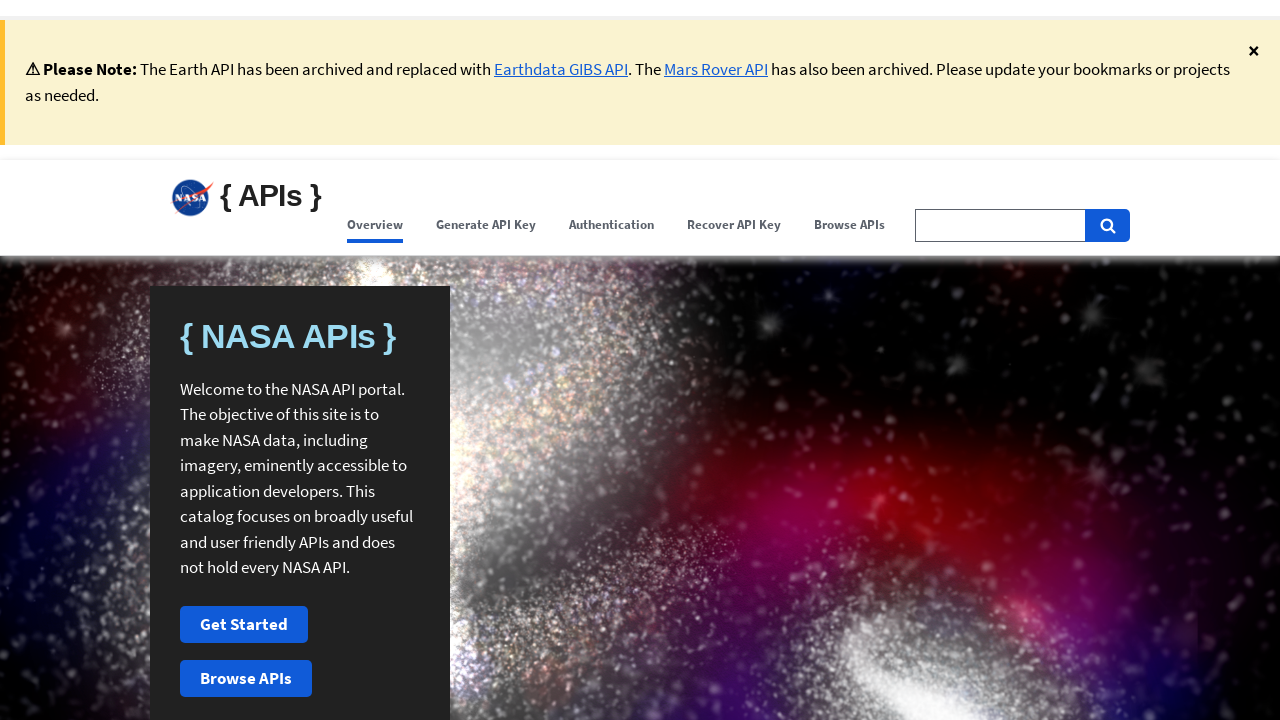

Overview page loaded - NASA APIs header displayed
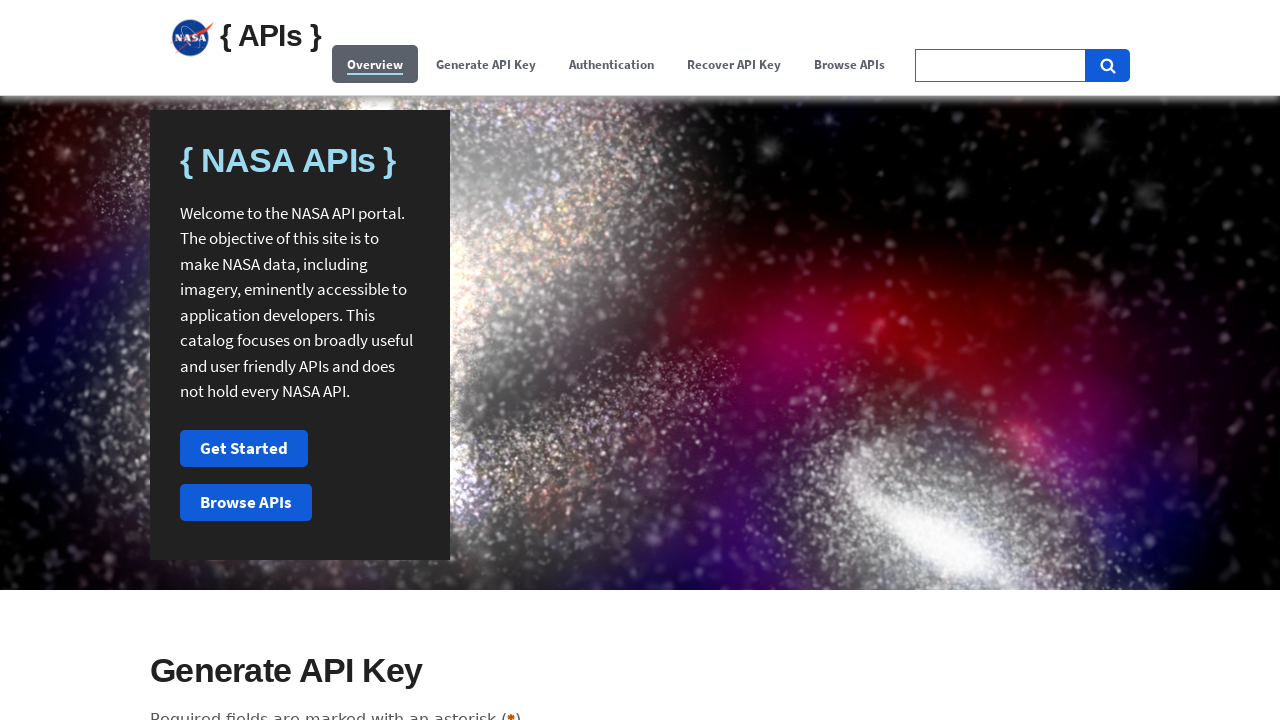

Clicked Generate API Key menu item in header navigation at (486, 64) on (//span[contains(.,'Generate API Key')])[1]
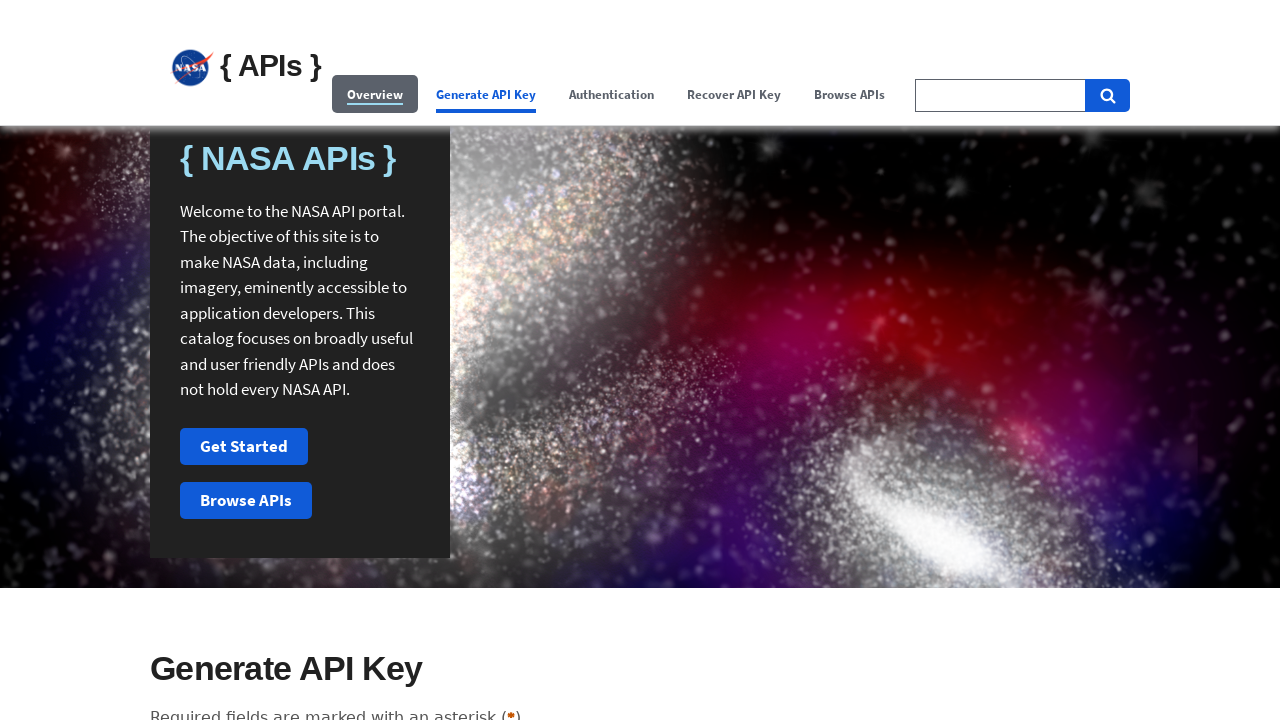

Generate API Key page loaded - section header displayed
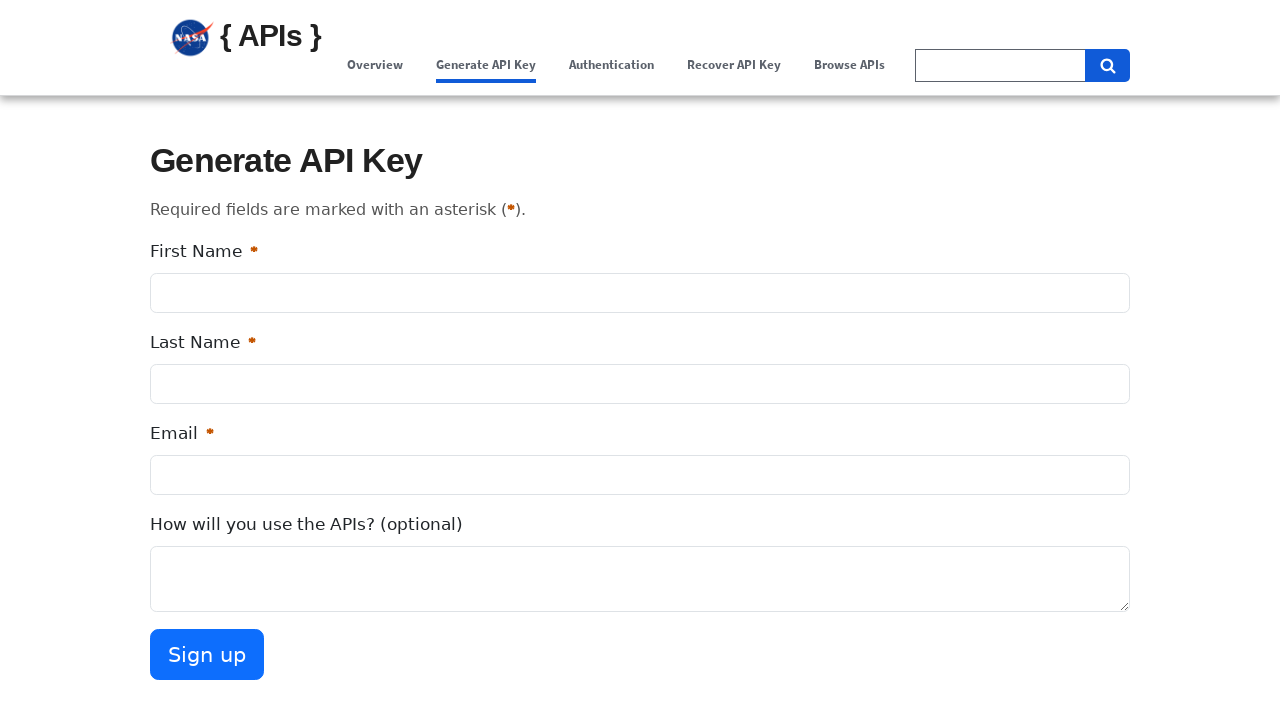

Clicked Authentication menu item in header navigation at (612, 64) on (//span[contains(.,'Authentication')])[1]
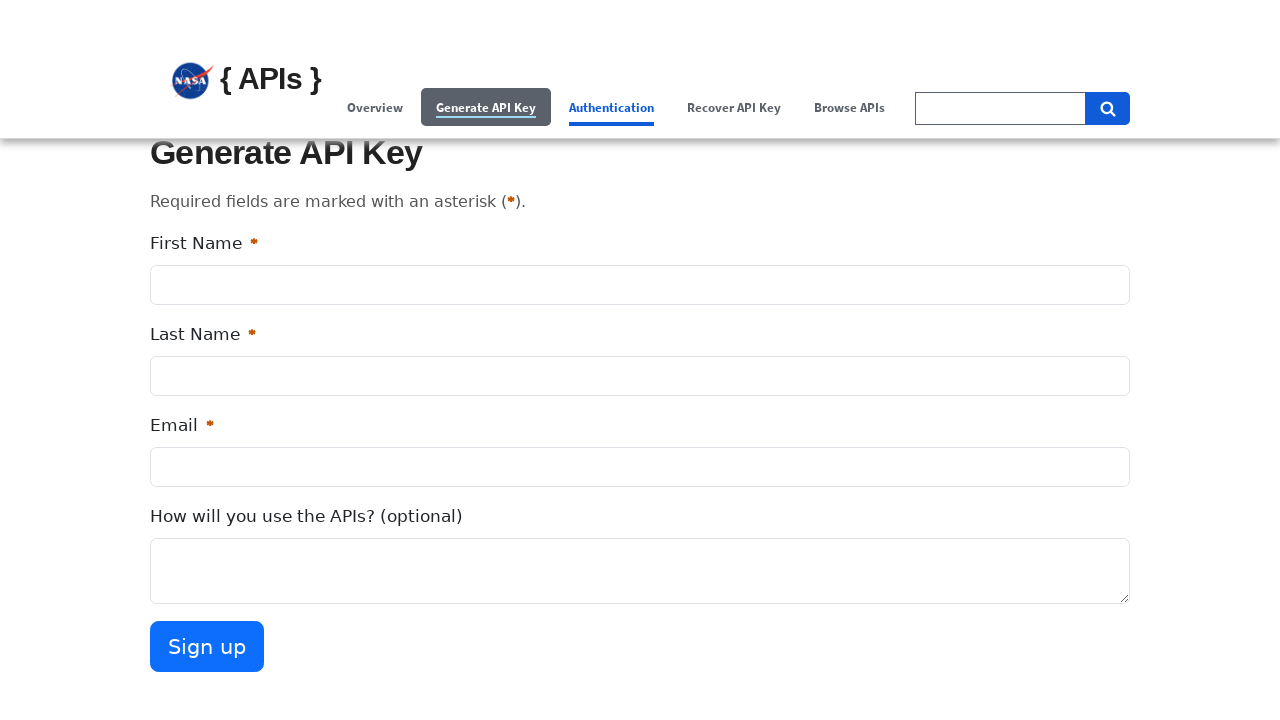

Authentication page loaded - authentication header displayed
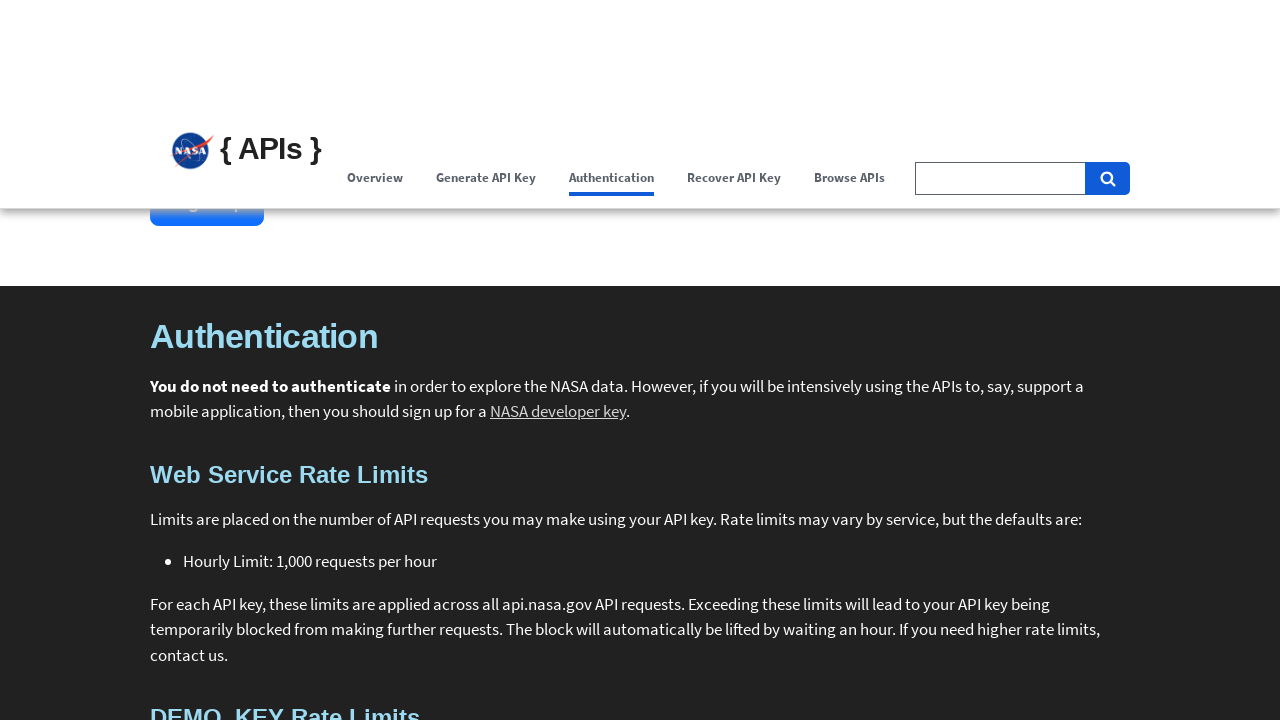

Clicked Recover API Key menu item in header navigation at (734, 64) on (//span[contains(.,'Recover API Key')])[1]
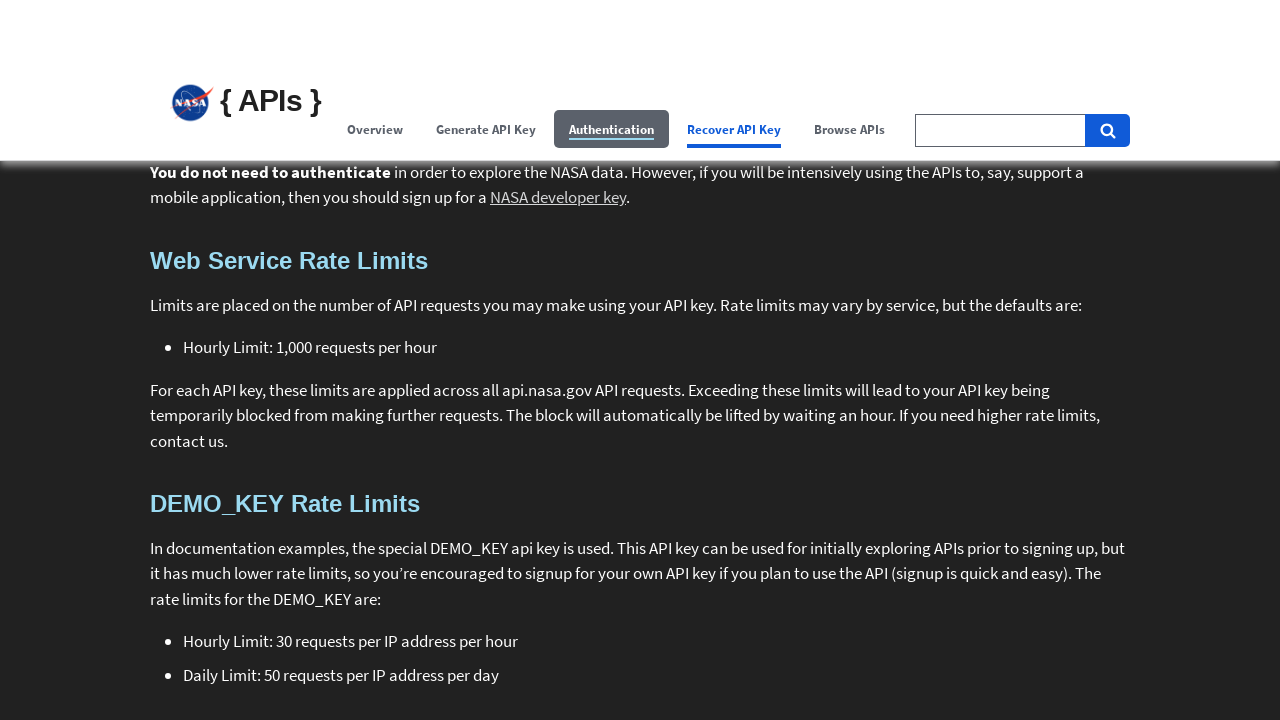

API Key Recovery page loaded - recovery header displayed
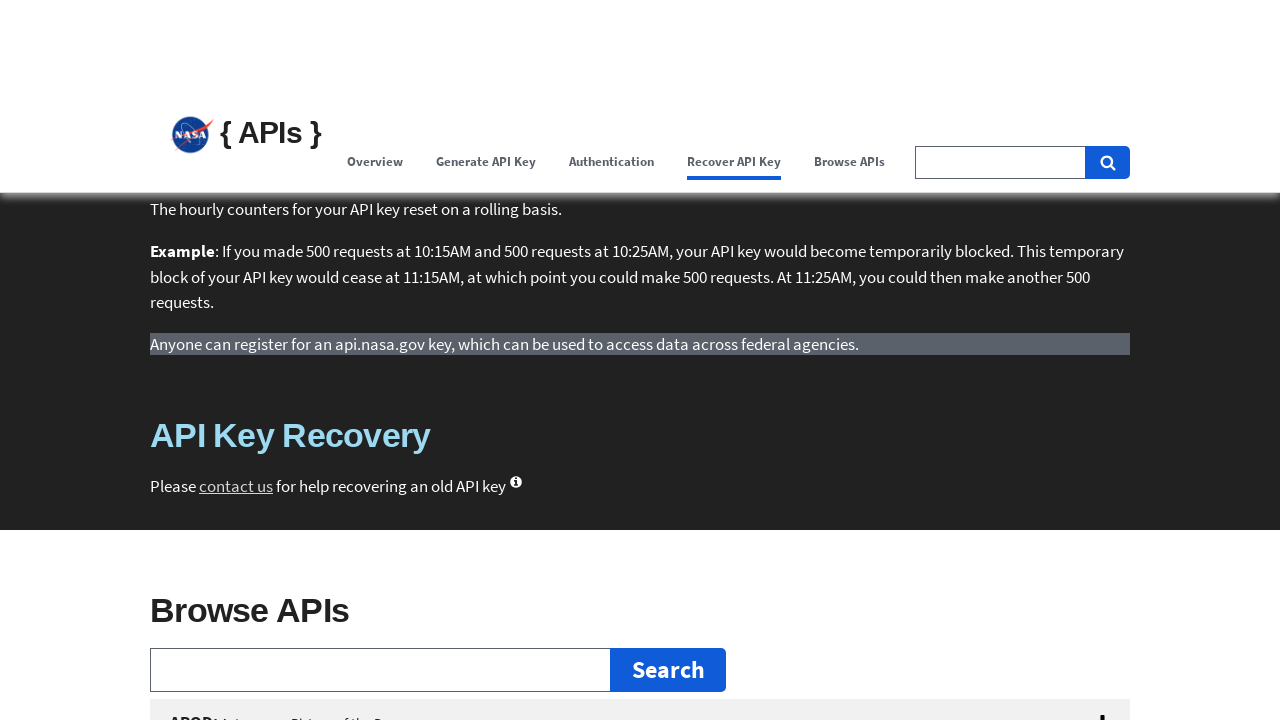

Clicked Browse APIs menu item in header navigation at (850, 64) on (//span[contains(.,'Browse APIs')])[1]
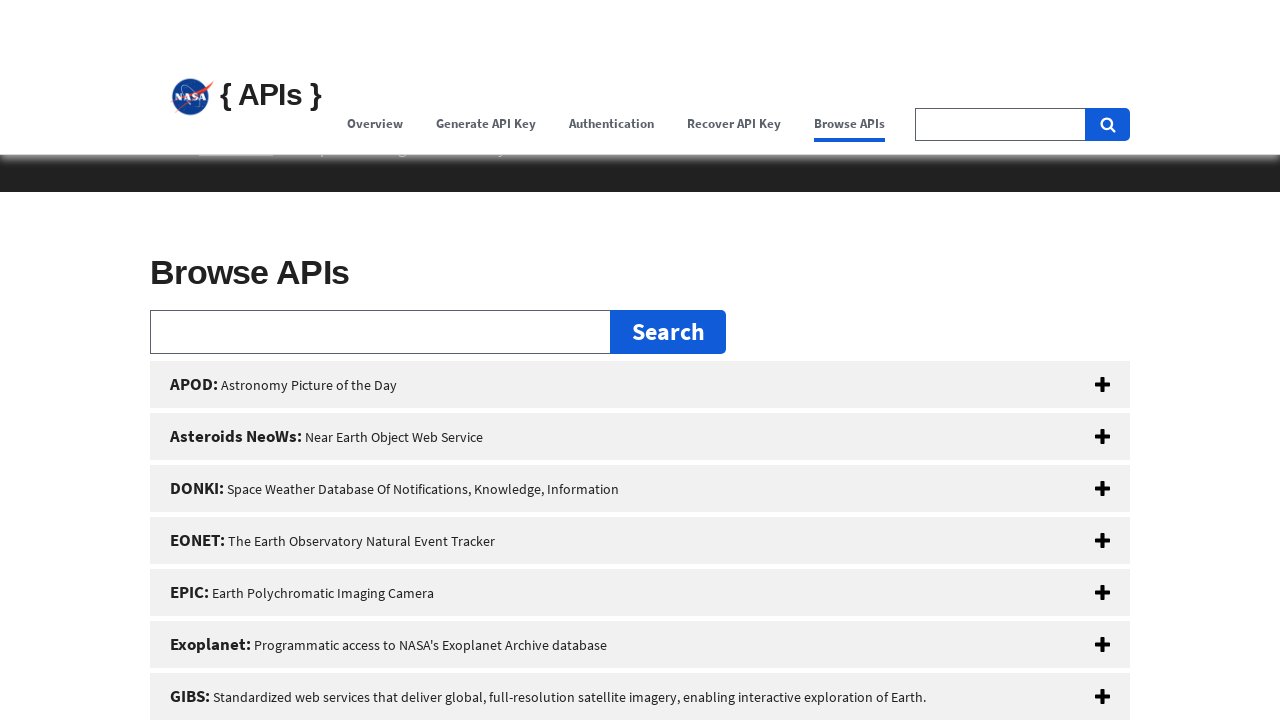

Browse APIs page loaded - Browse APIs header displayed
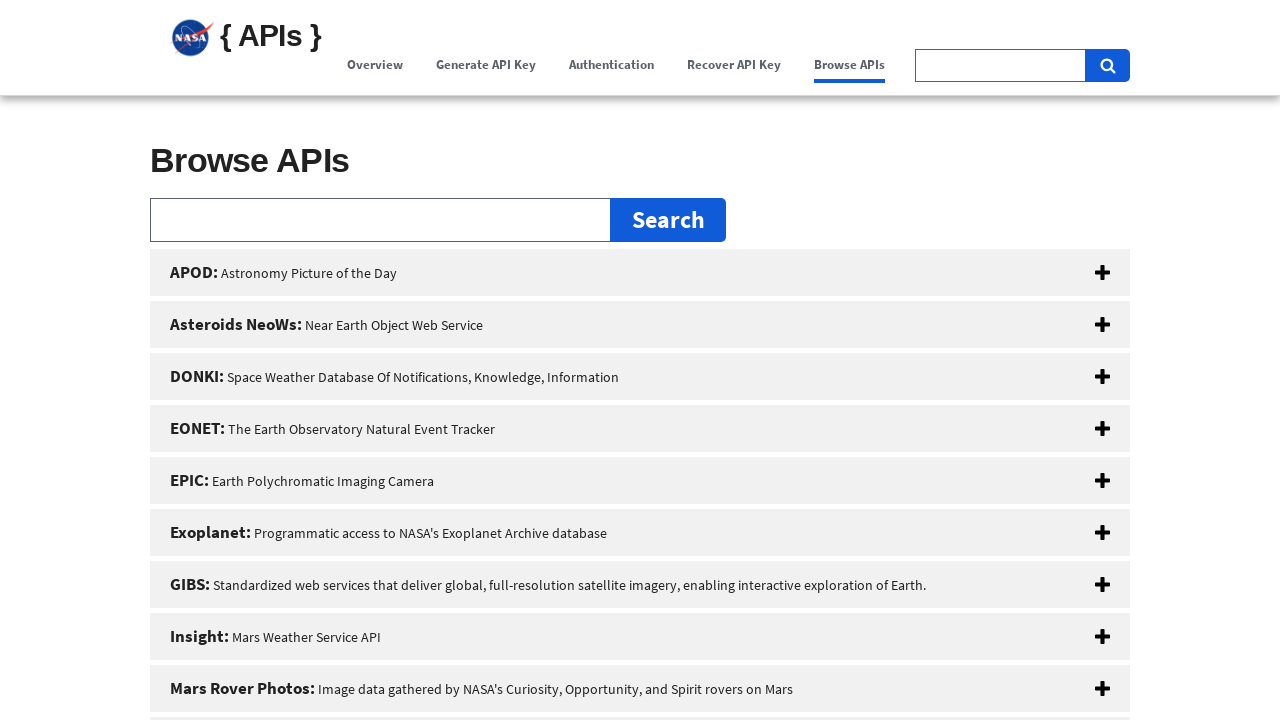

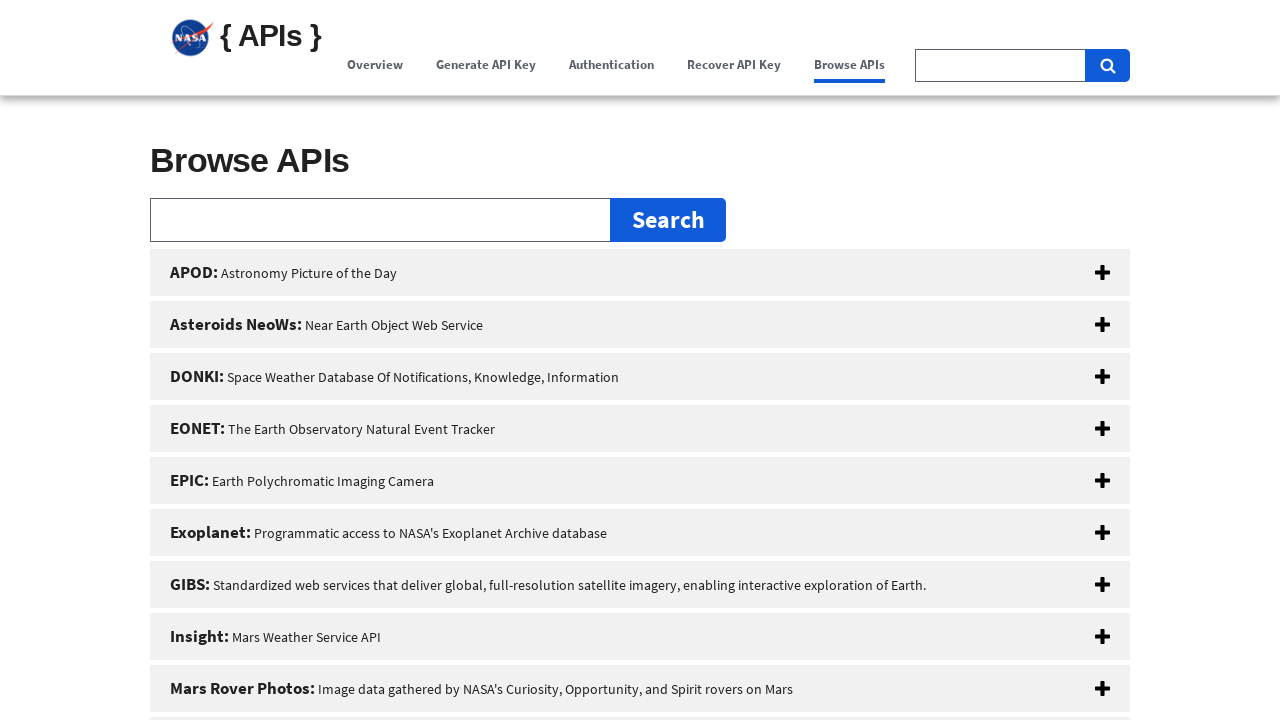